Tests window handling by navigating to W3Schools, clicking "Try it Yourself" link which opens a new window, closing that new window, and switching back to the original window.

Starting URL: http://www.w3schools.com

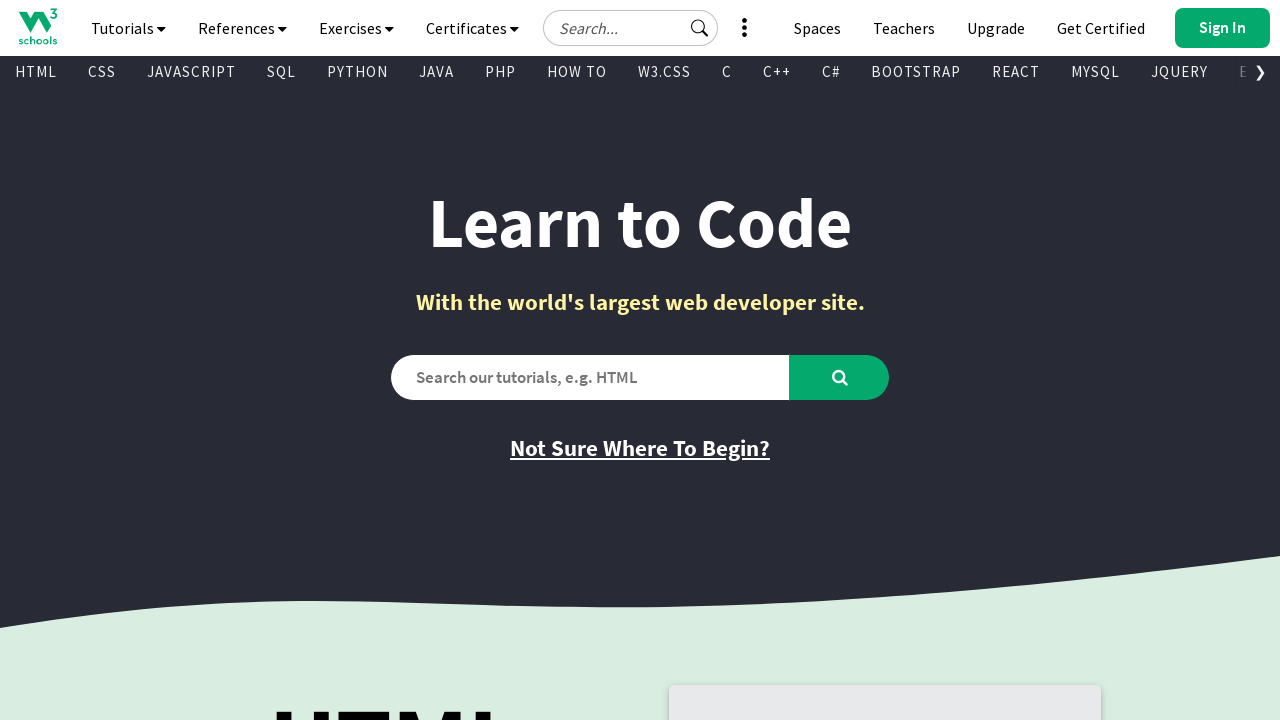

Clicked 'Try it Yourself' link which opened a new window at (785, 360) on text=Try it Yourself
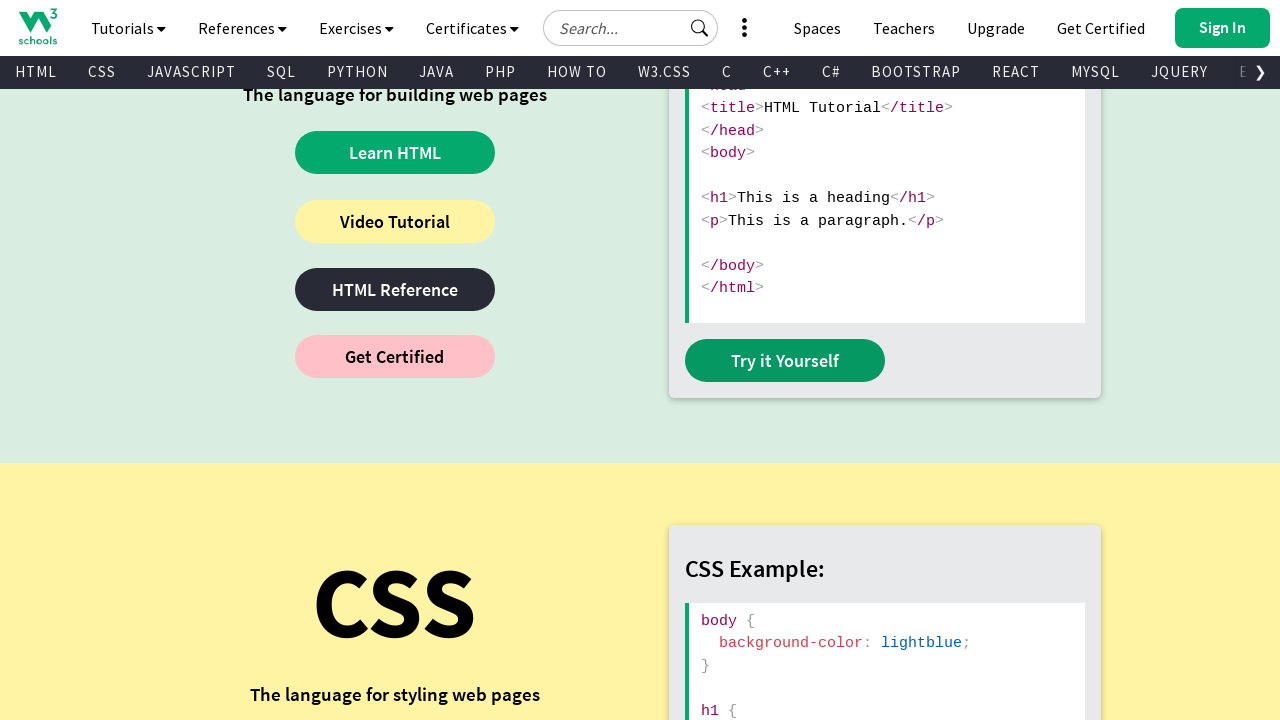

Captured new window/tab that was opened
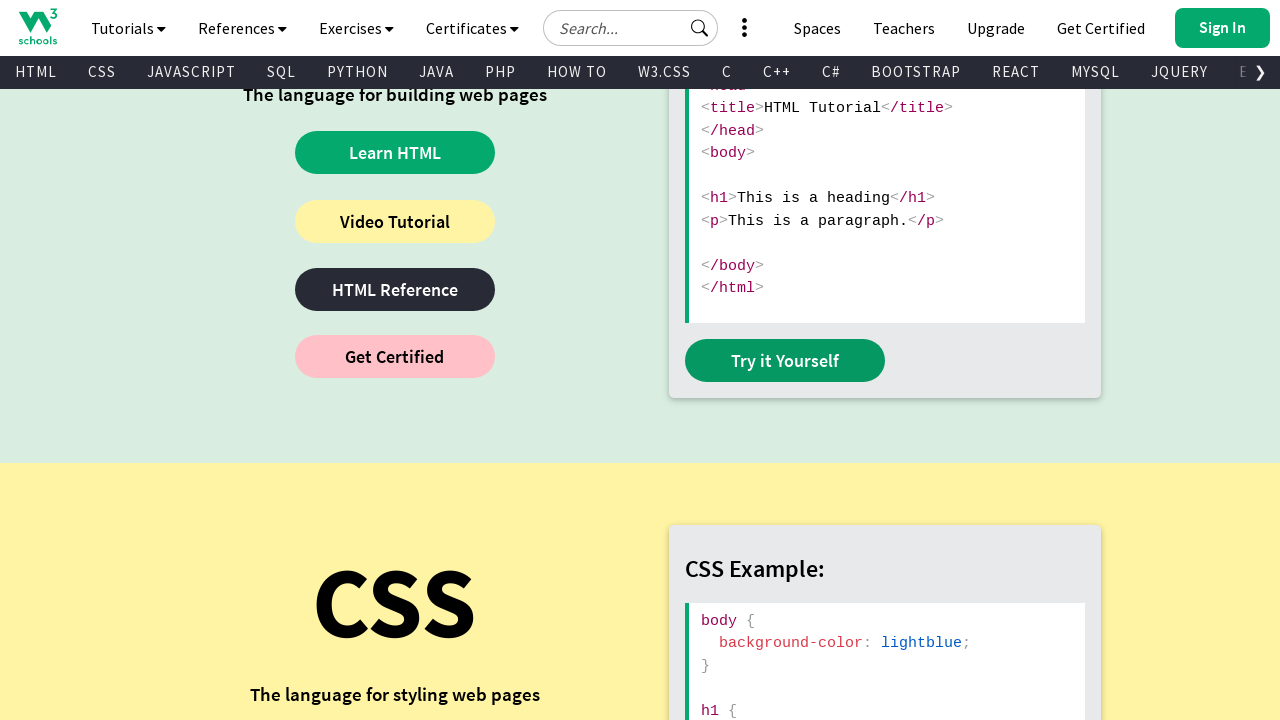

New window finished loading
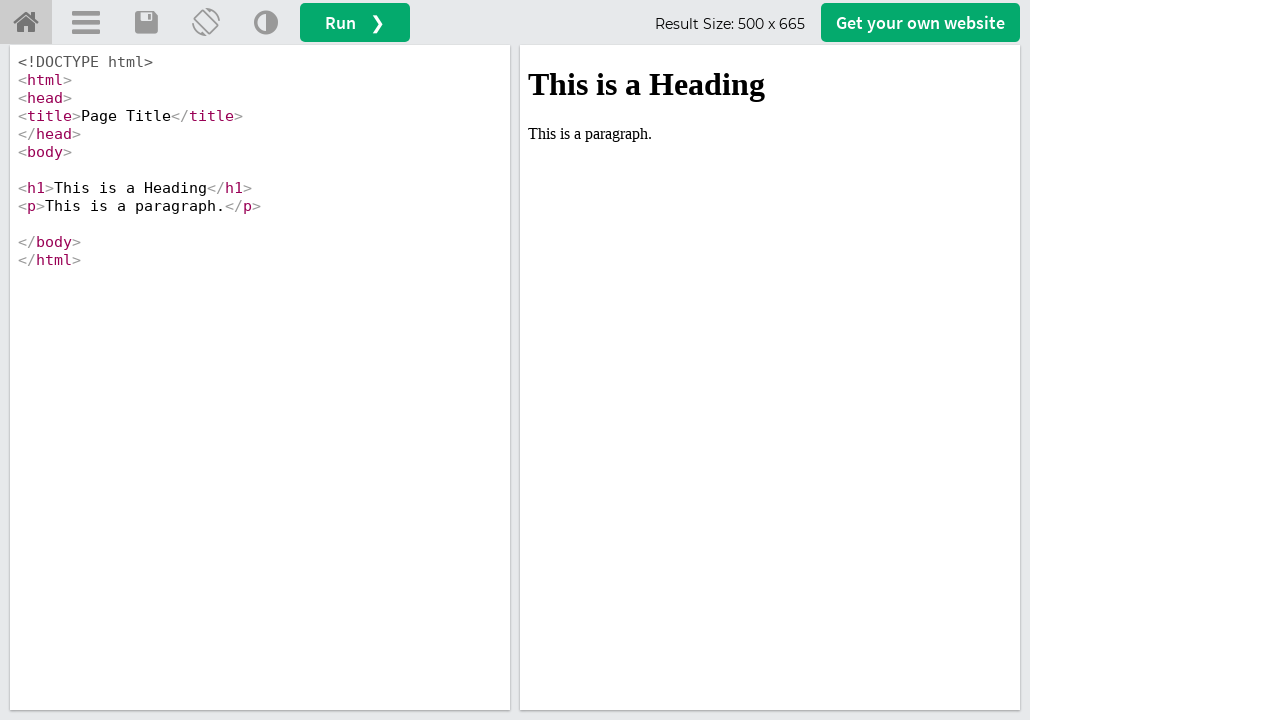

Closed the new window/tab
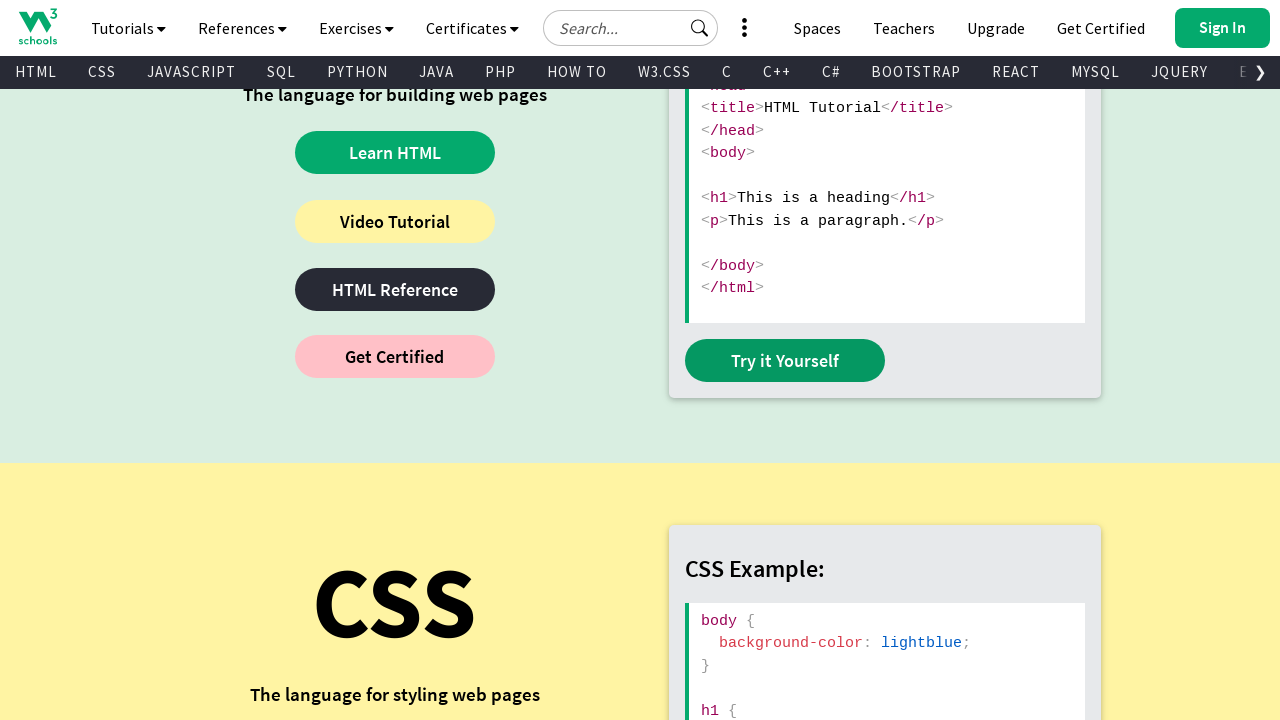

Verified original W3Schools page is still active and loaded
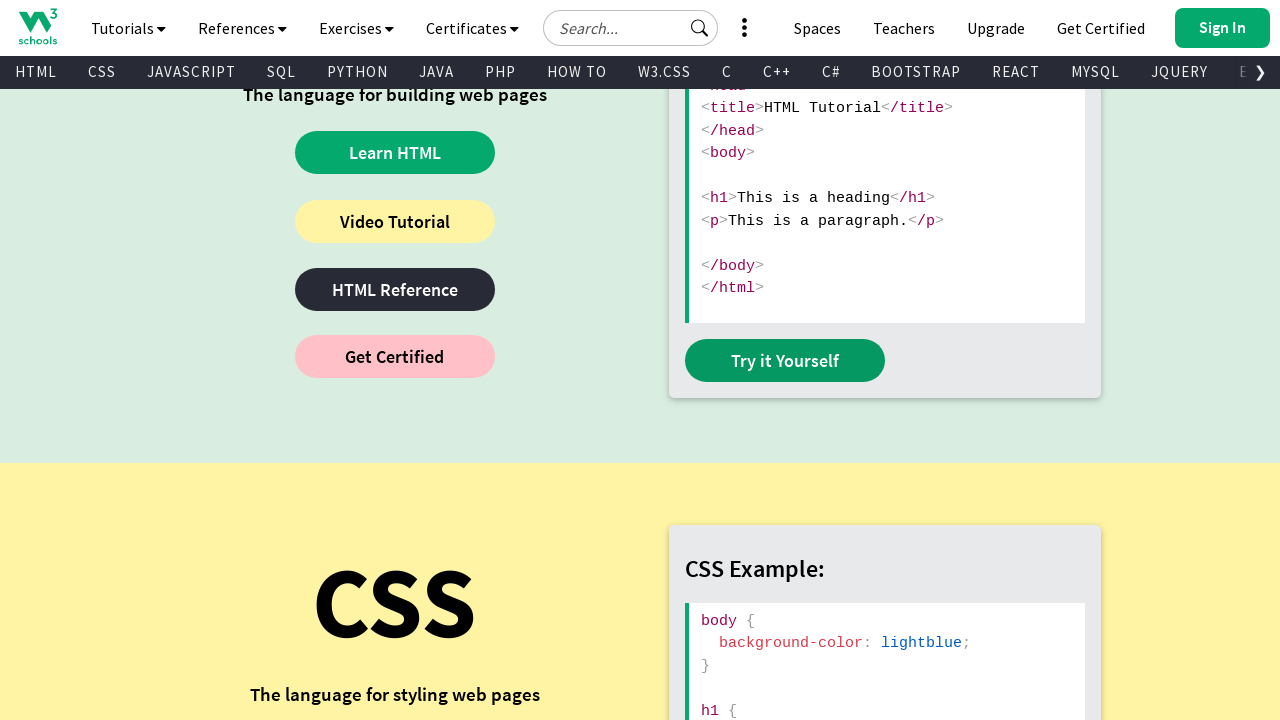

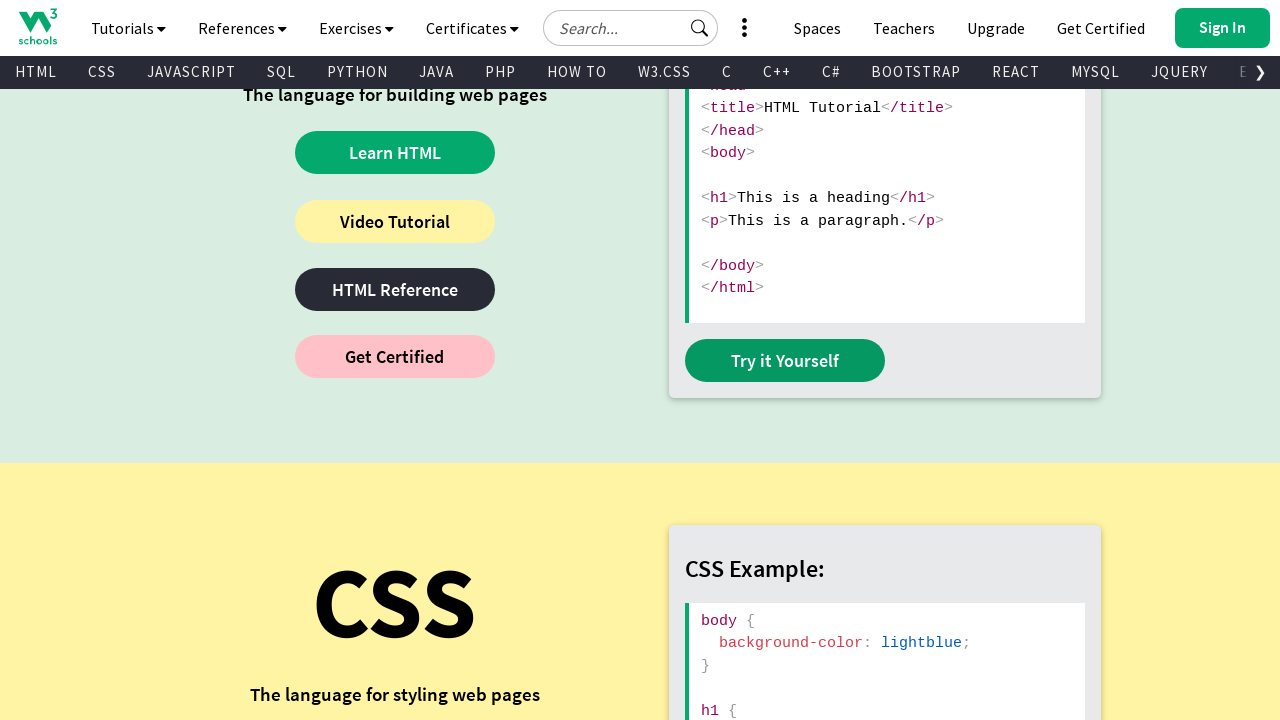